Tests dropdown/select interaction on a practice form by scrolling down and selecting a state value using click and keyboard input actions.

Starting URL: https://demoqa.com/automation-practice-form

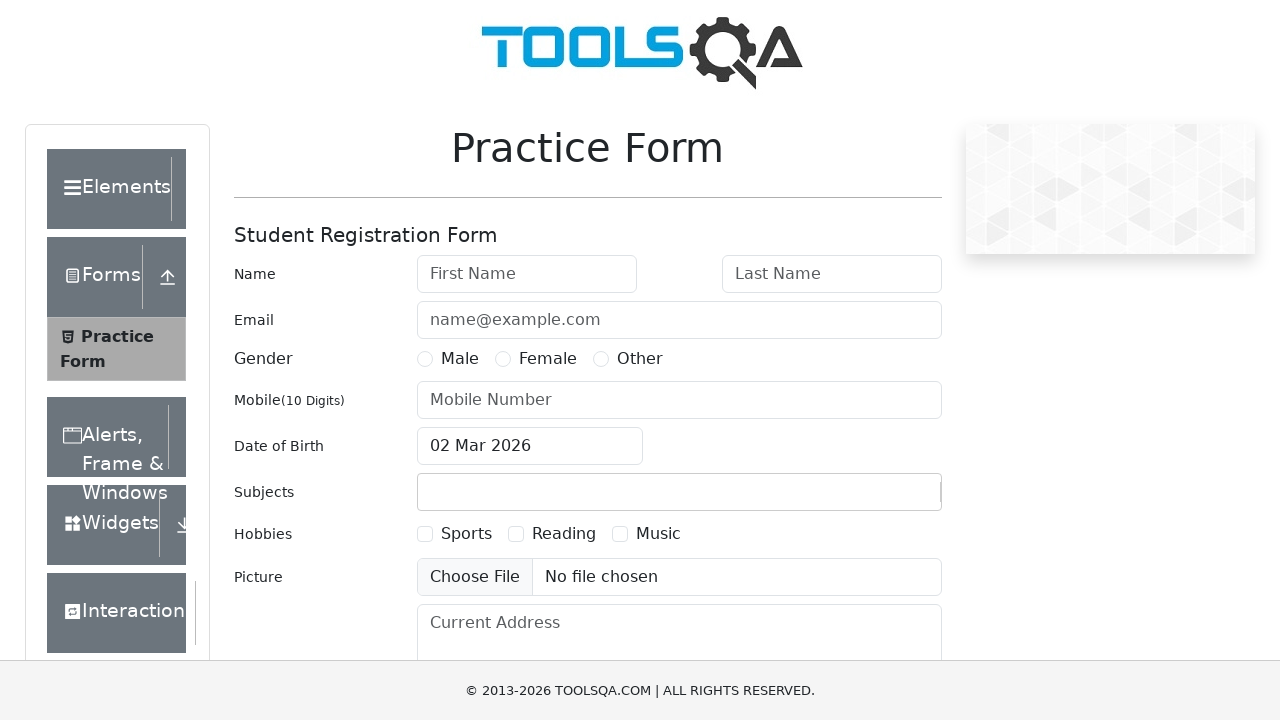

Scrolled down 1000px to make state dropdown visible
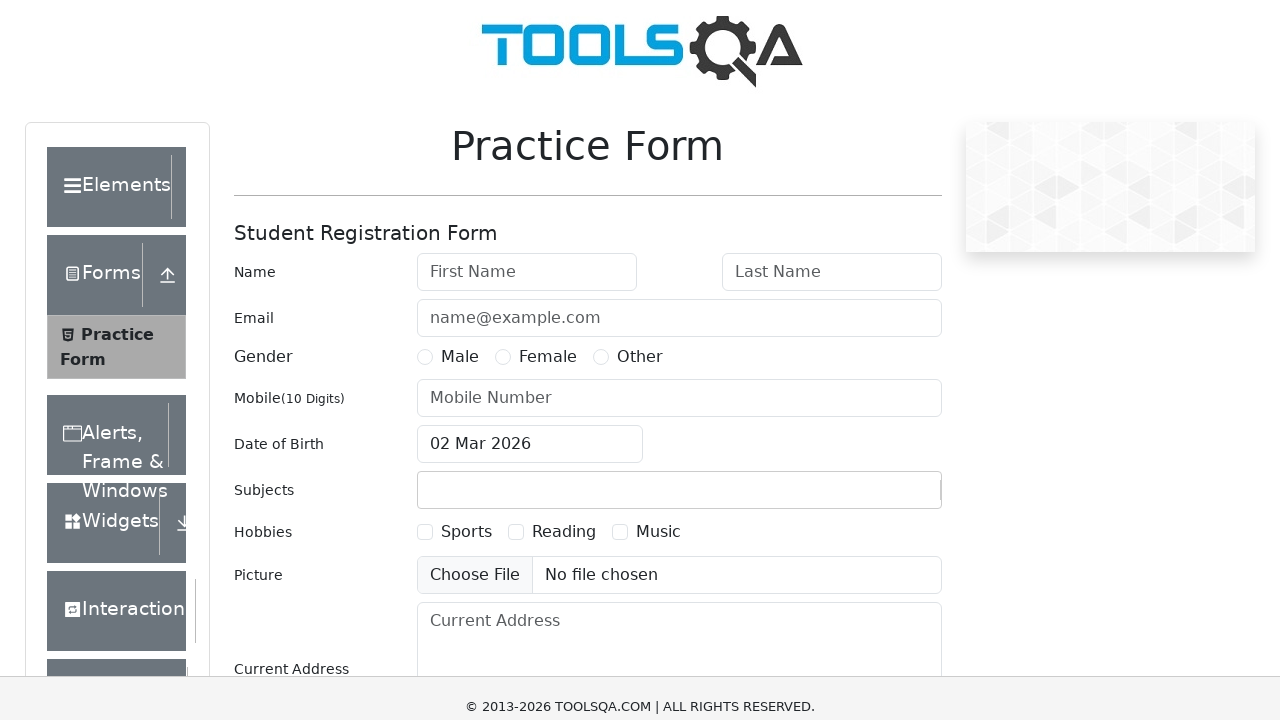

Waited 1000ms for scroll animation to complete
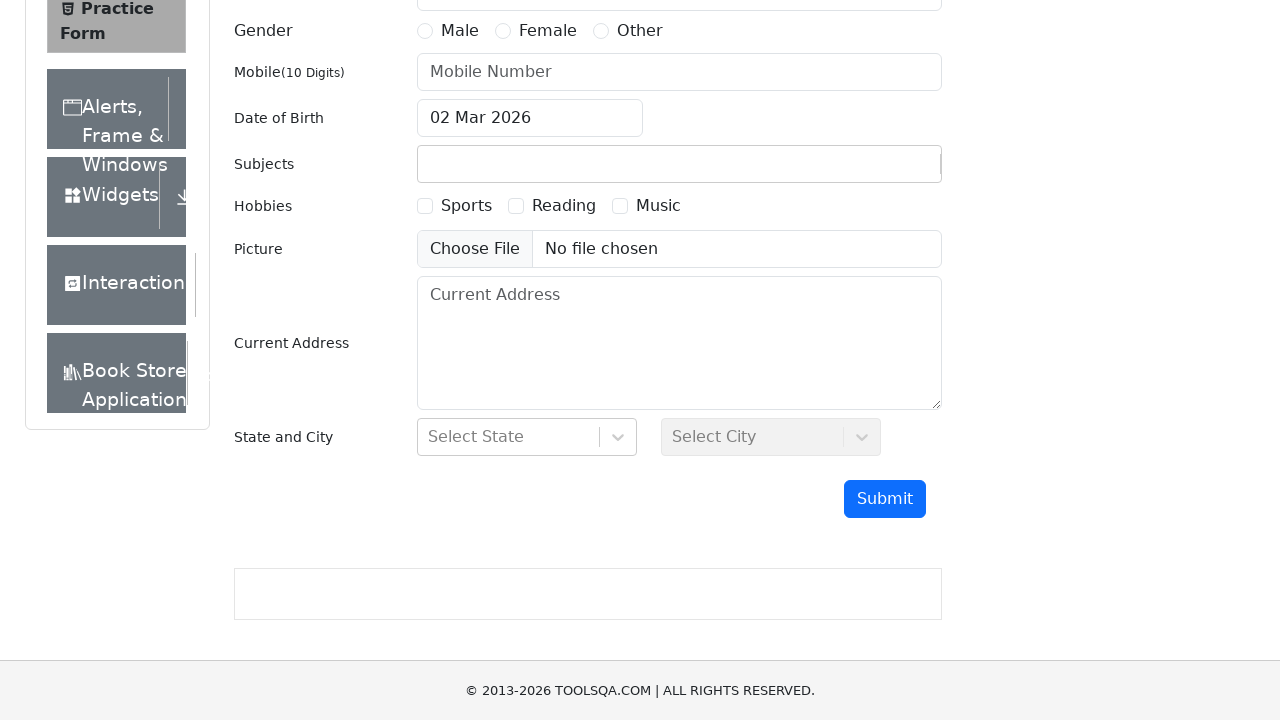

Clicked on state dropdown to open it at (508, 437) on xpath=//div[@id='state']//div//div >> nth=0
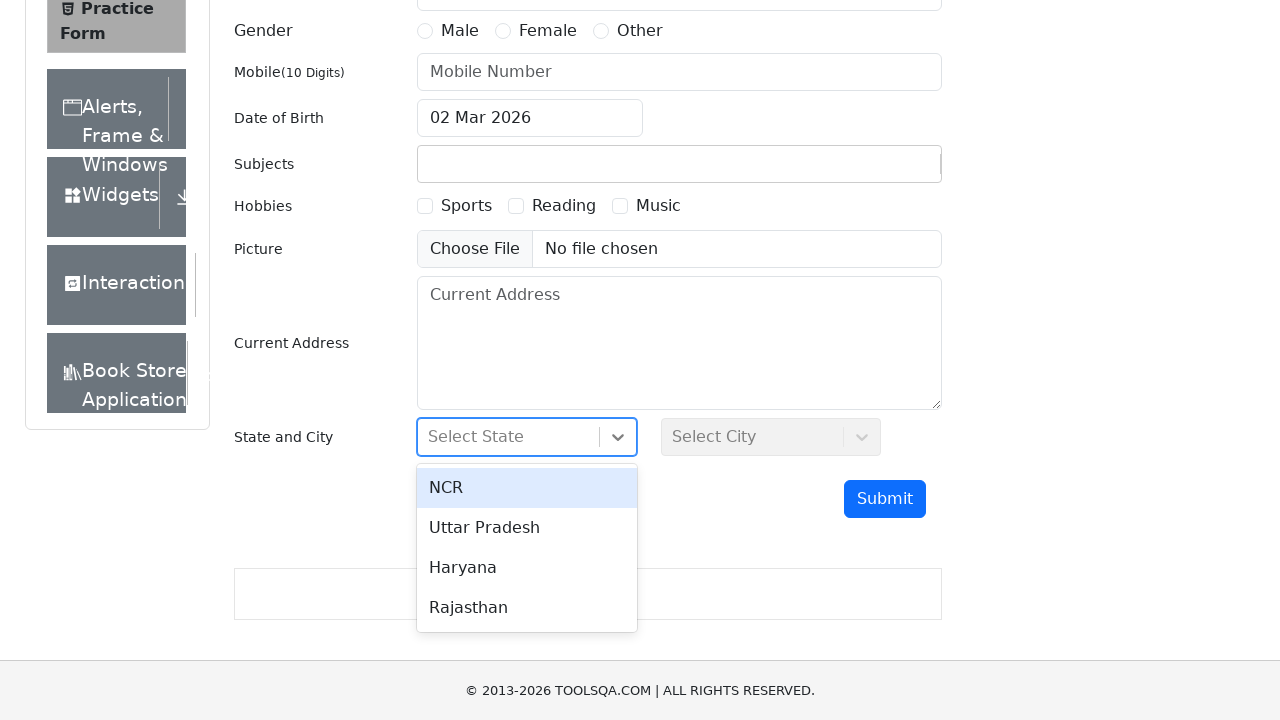

Typed 'NCR' to search for state option
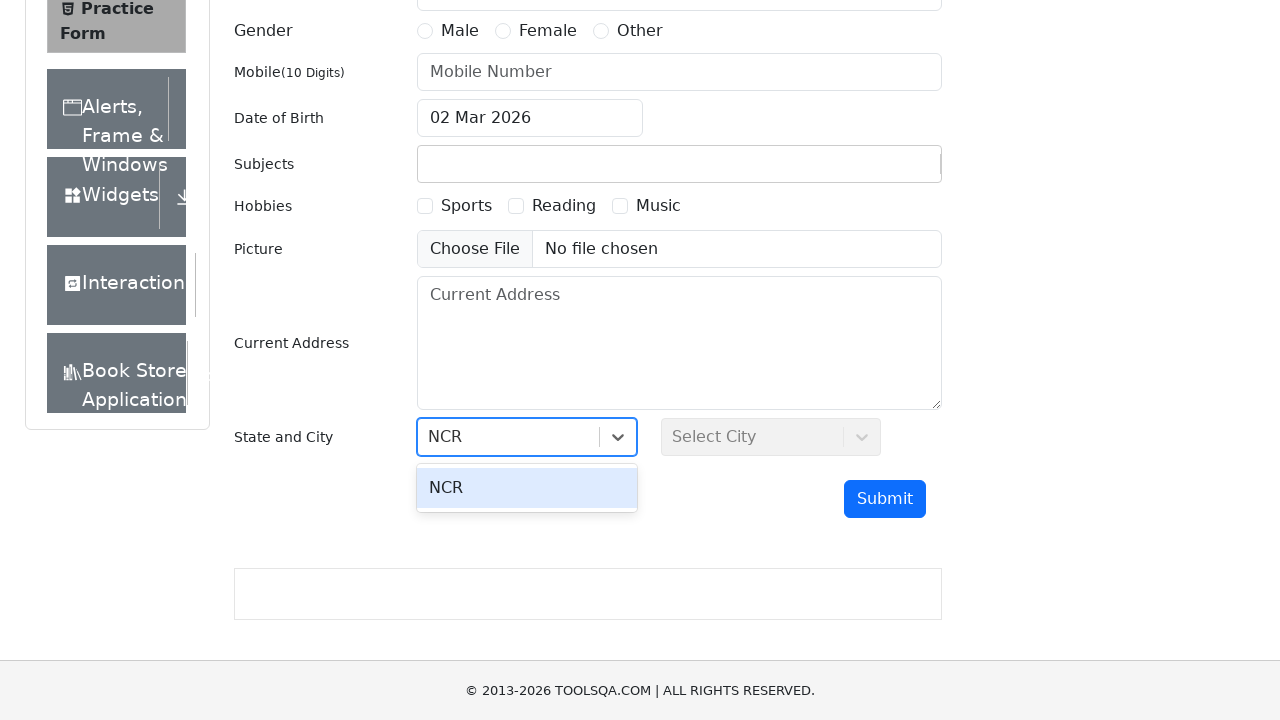

Pressed Enter to confirm NCR state selection
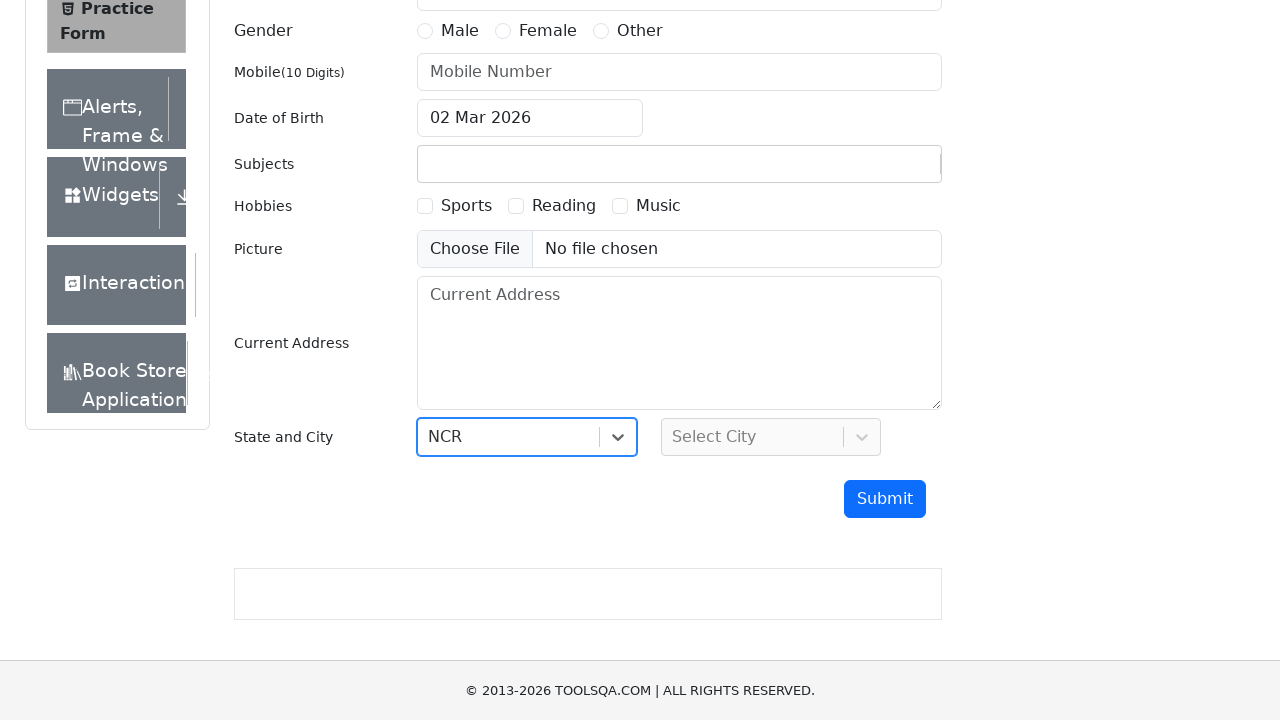

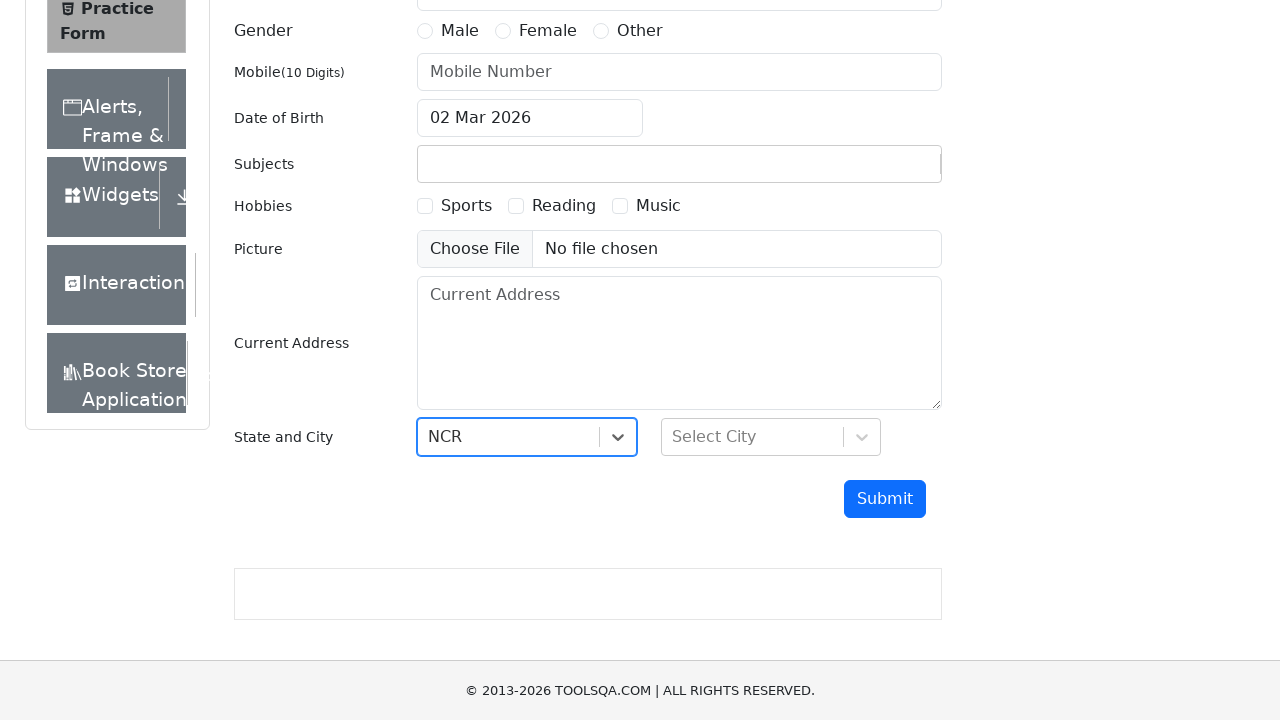